Tests the hide element functionality by clicking a hide button and verifying that a text box becomes hidden/not displayed.

Starting URL: https://www.letskodeit.com/practice

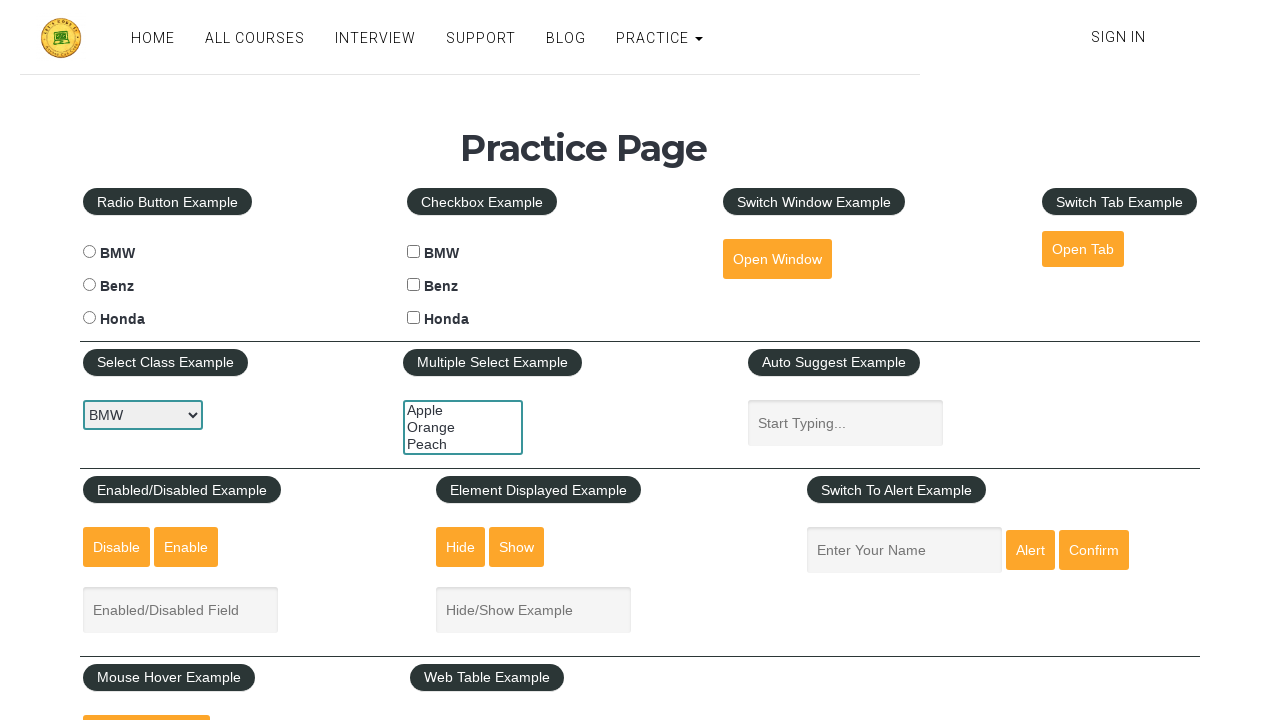

Clicked hide button to hide the textbox at (461, 547) on input#hide-textbox
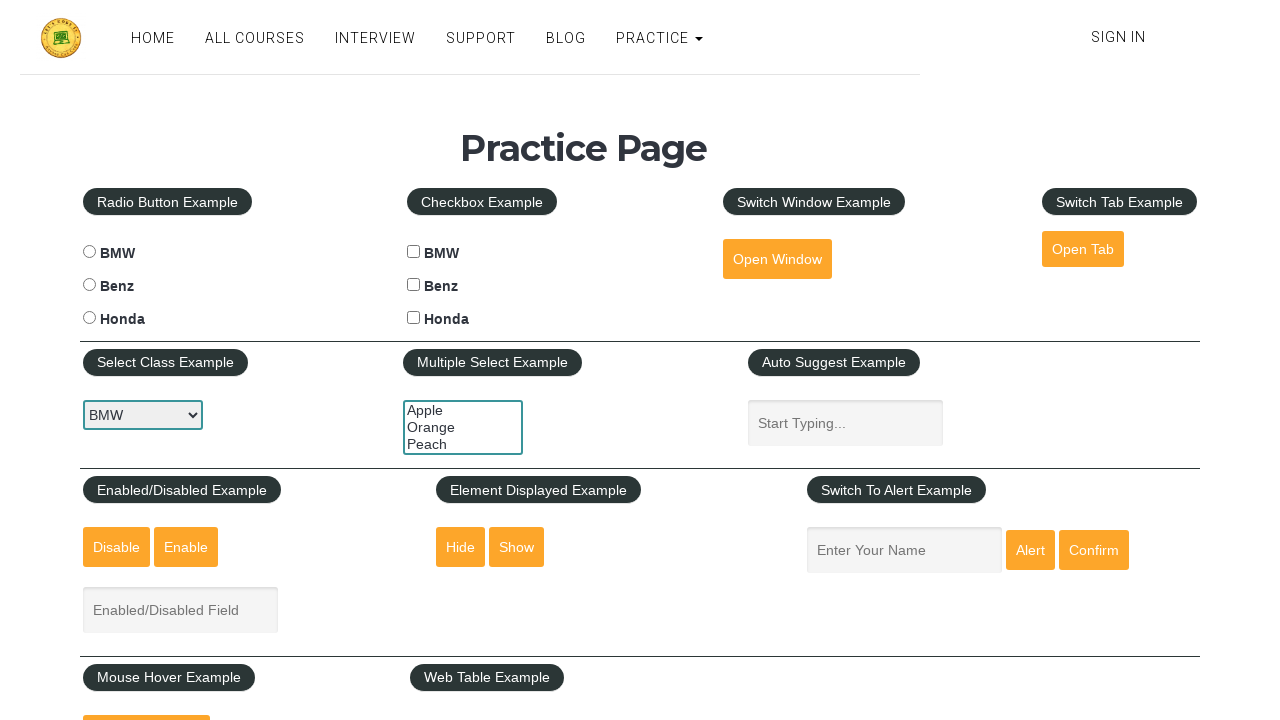

Waited 500ms for element to be hidden
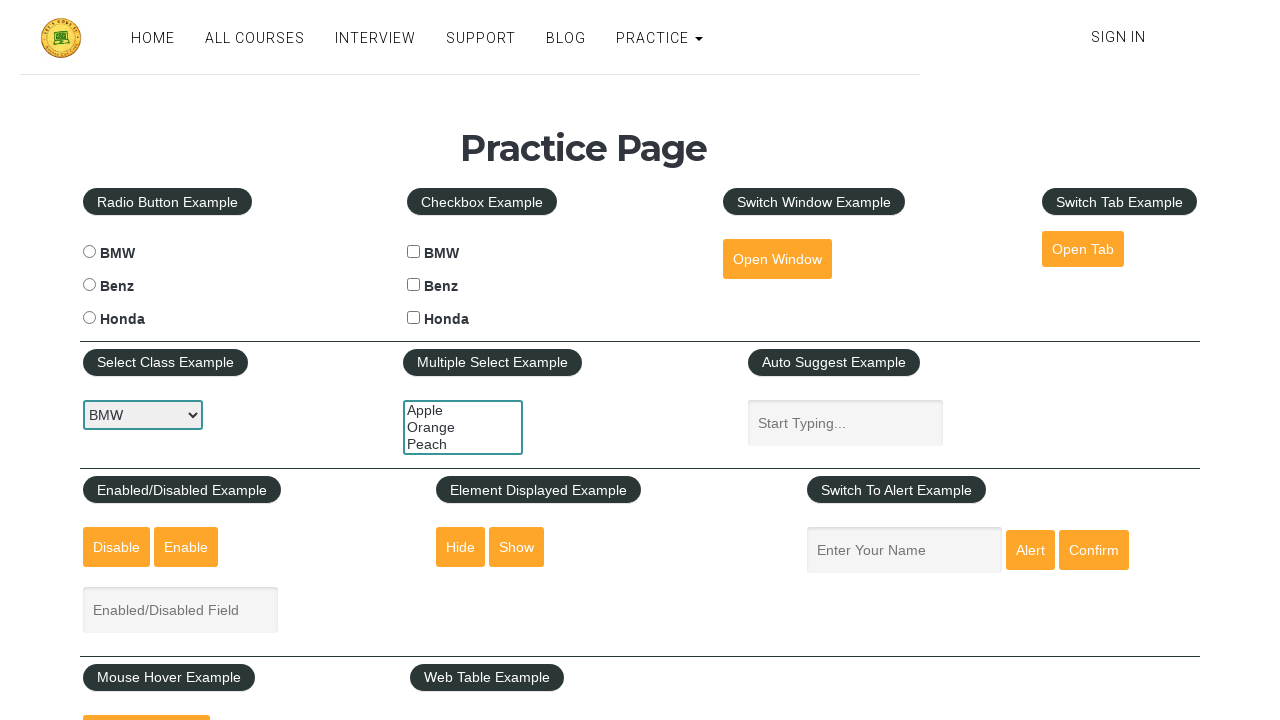

Checked visibility status of textbox element
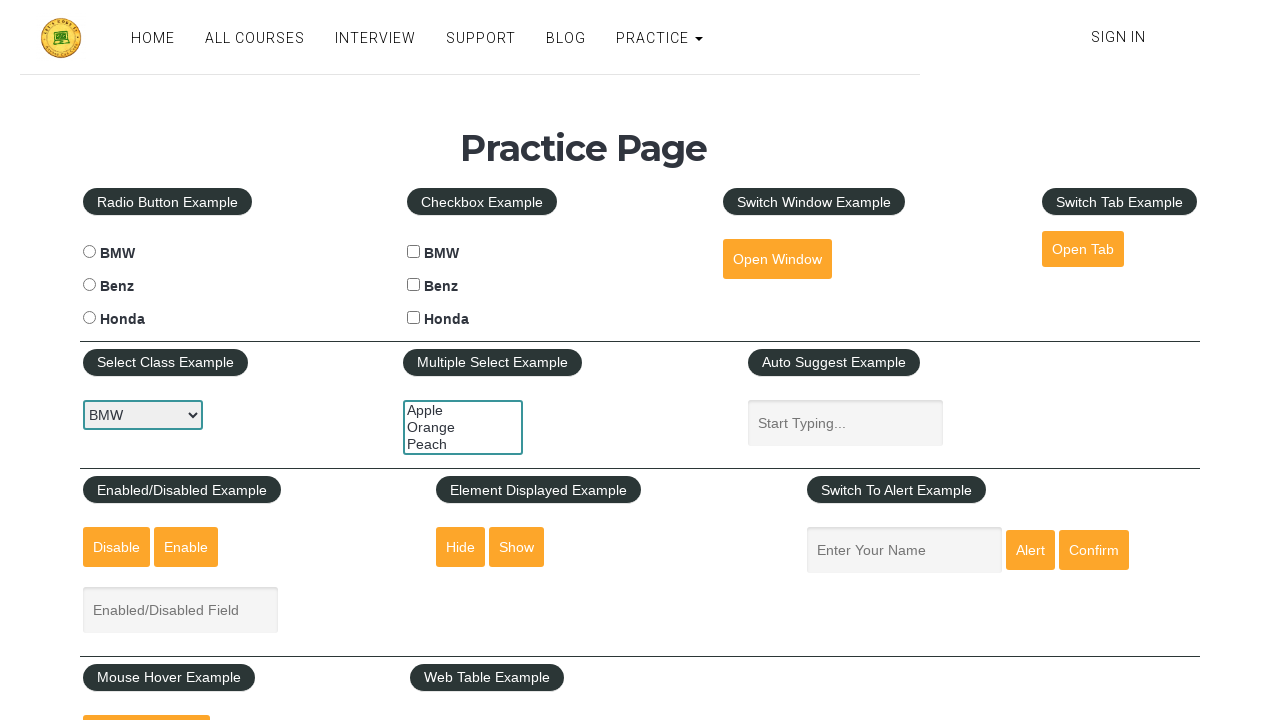

Verified that textbox is hidden (not visible)
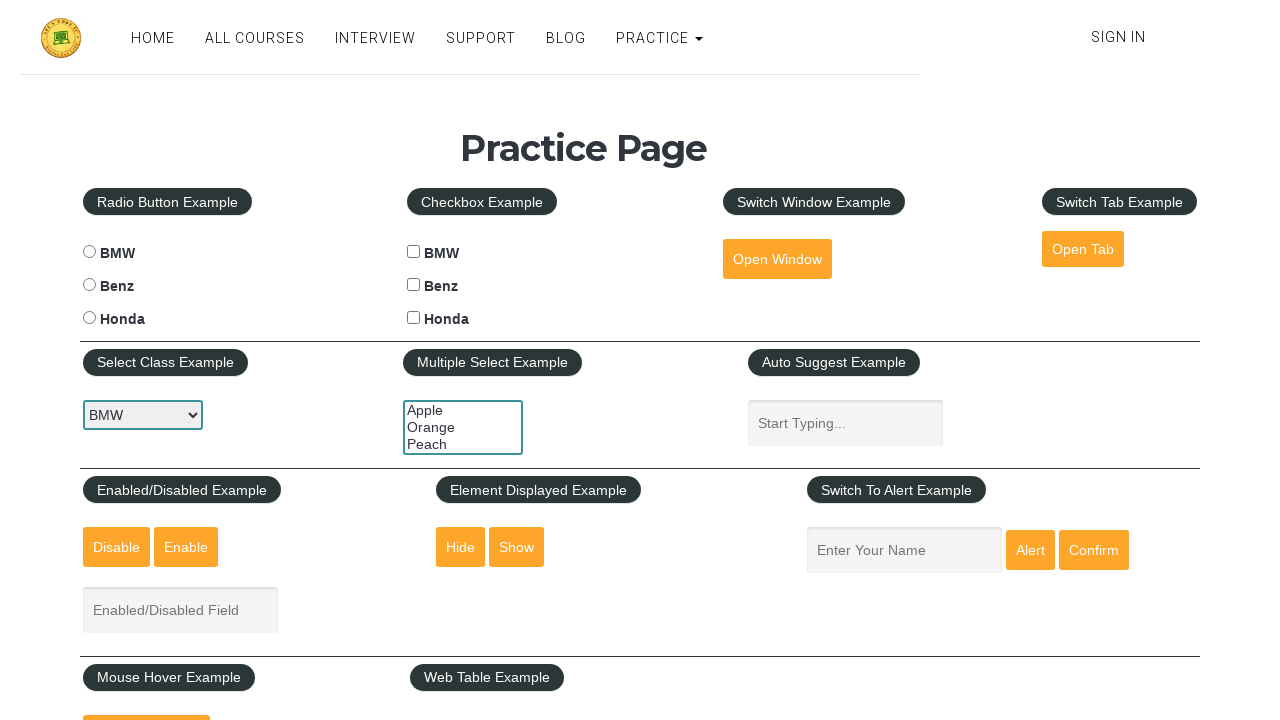

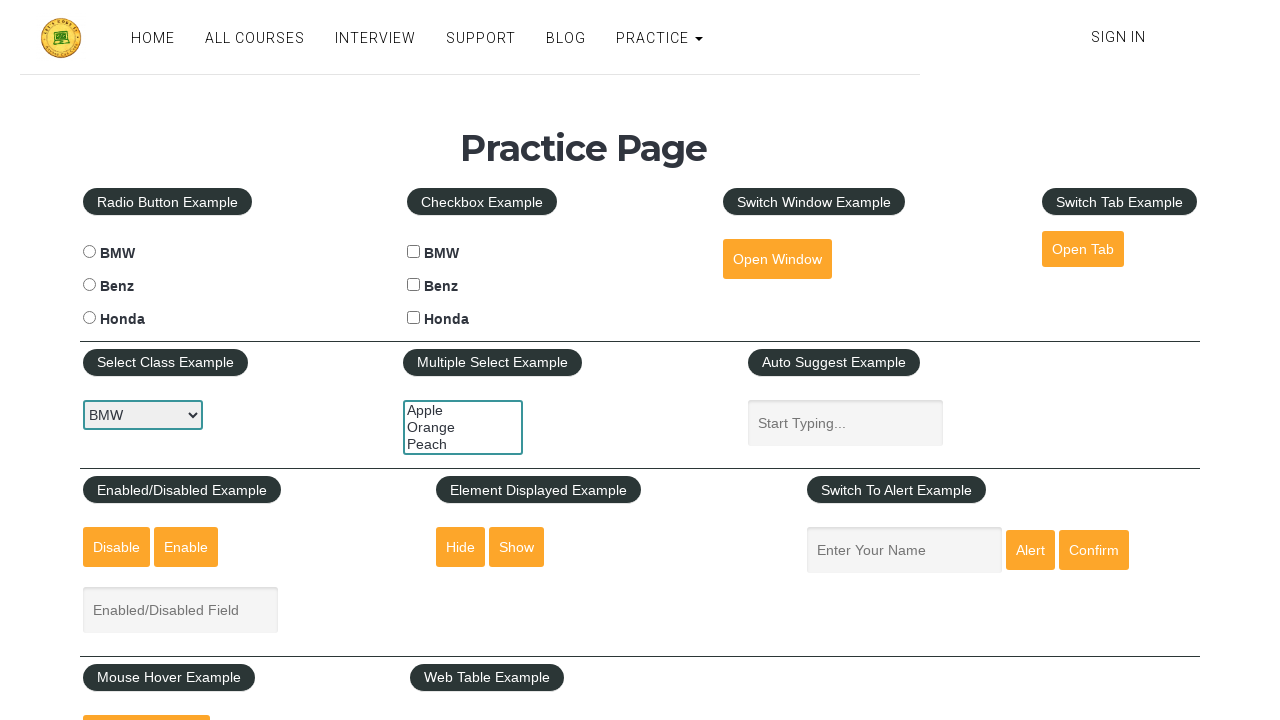